Tests keyboard key press functionality by sending a Tab key to the input field and verifying the result displays the correct key pressed.

Starting URL: https://the-internet.herokuapp.com/key_presses

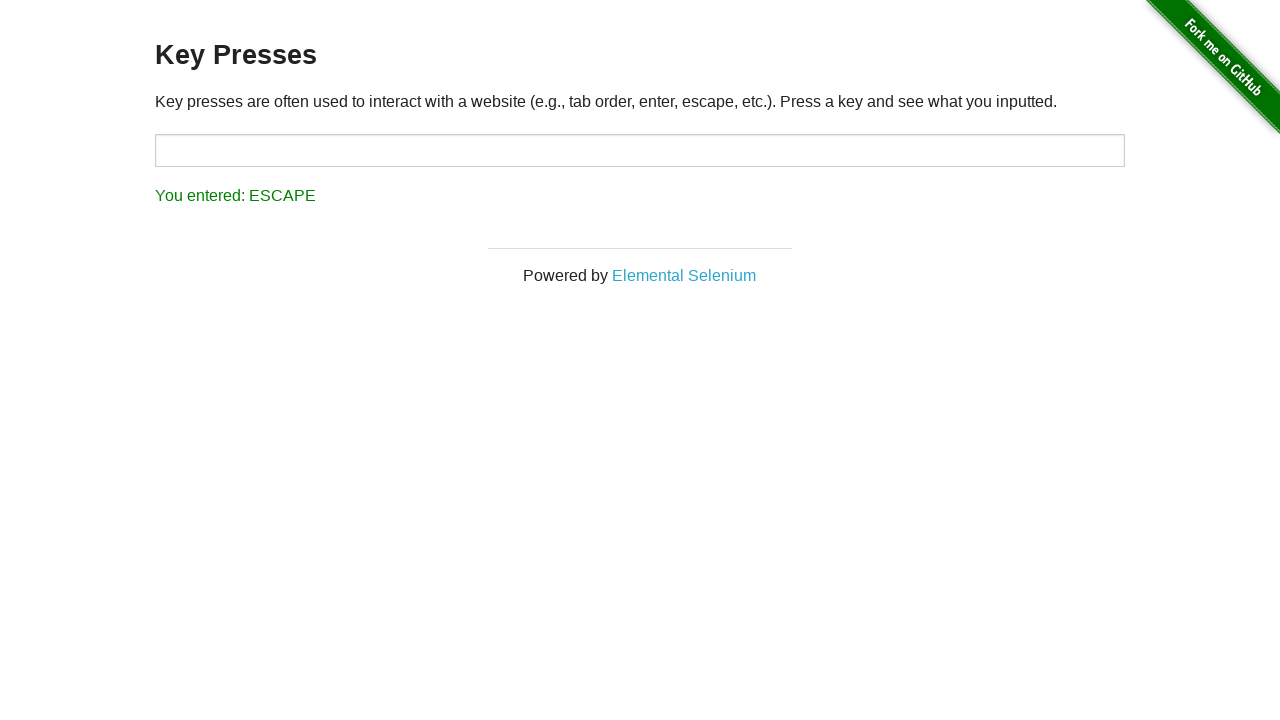

Clicked on input field to focus it at (640, 150) on #target
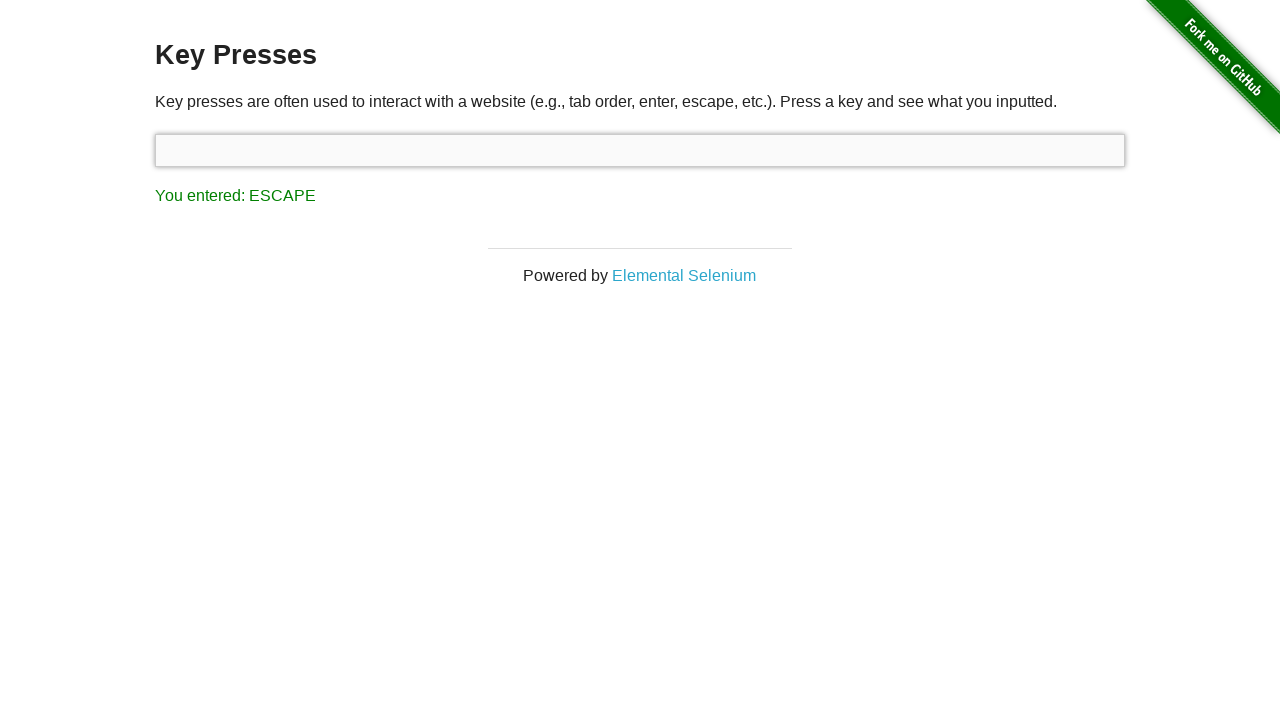

Pressed Tab key
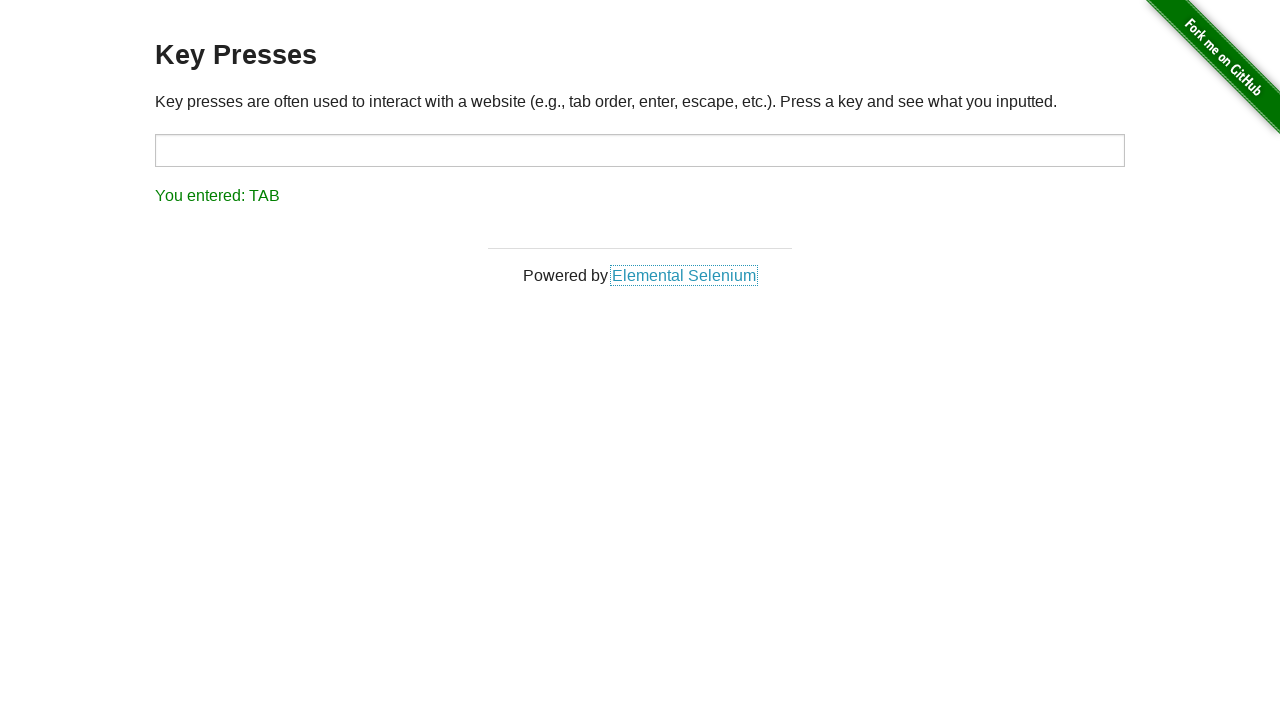

Result element loaded
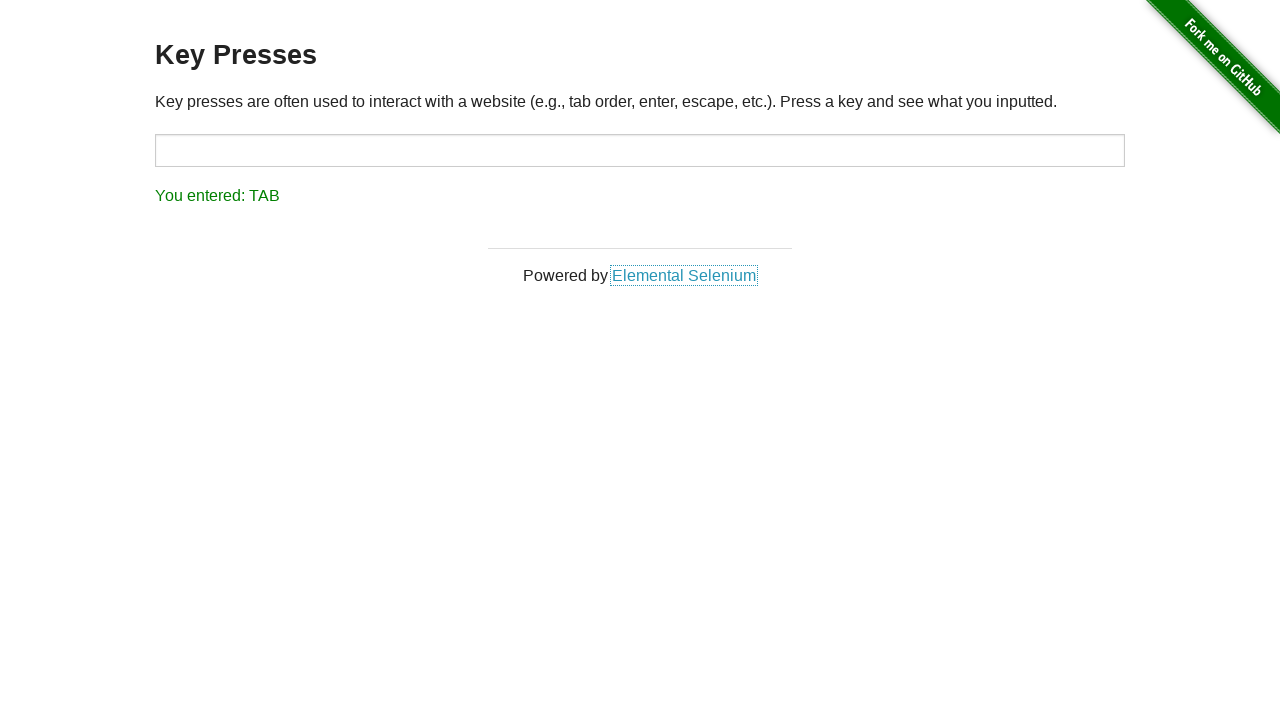

Retrieved result text content
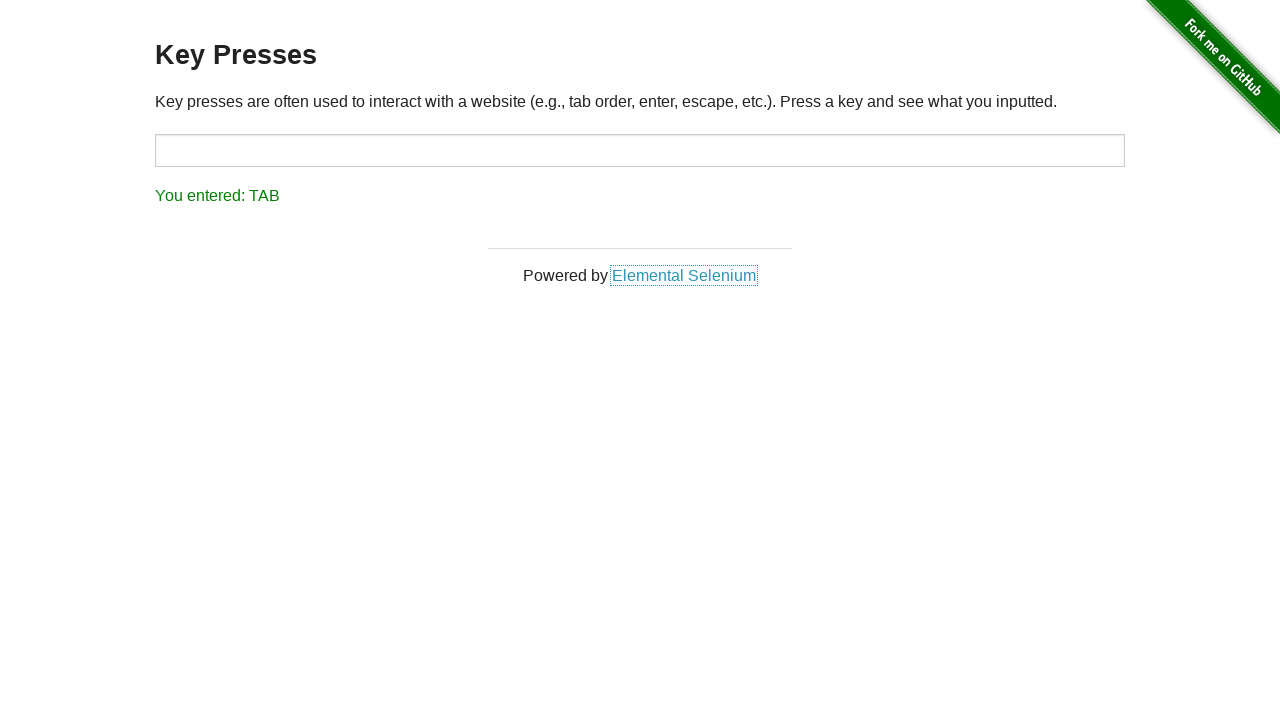

Verified result text displays 'You entered: TAB'
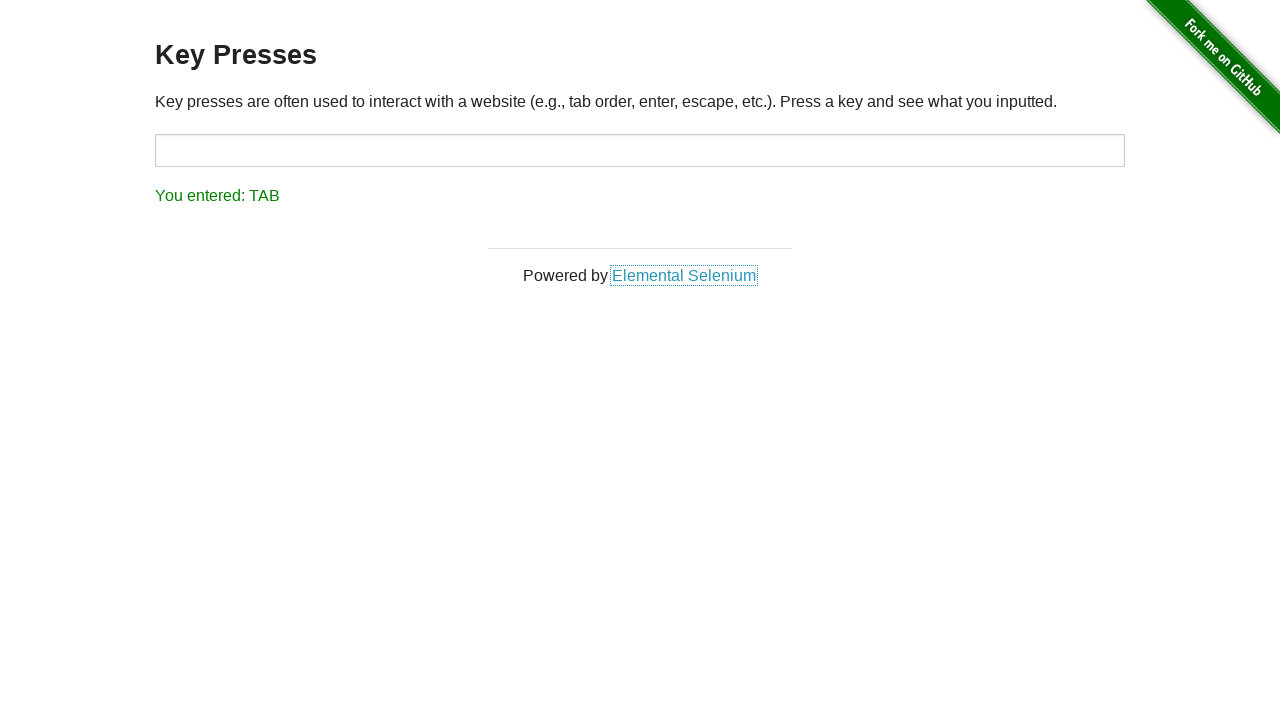

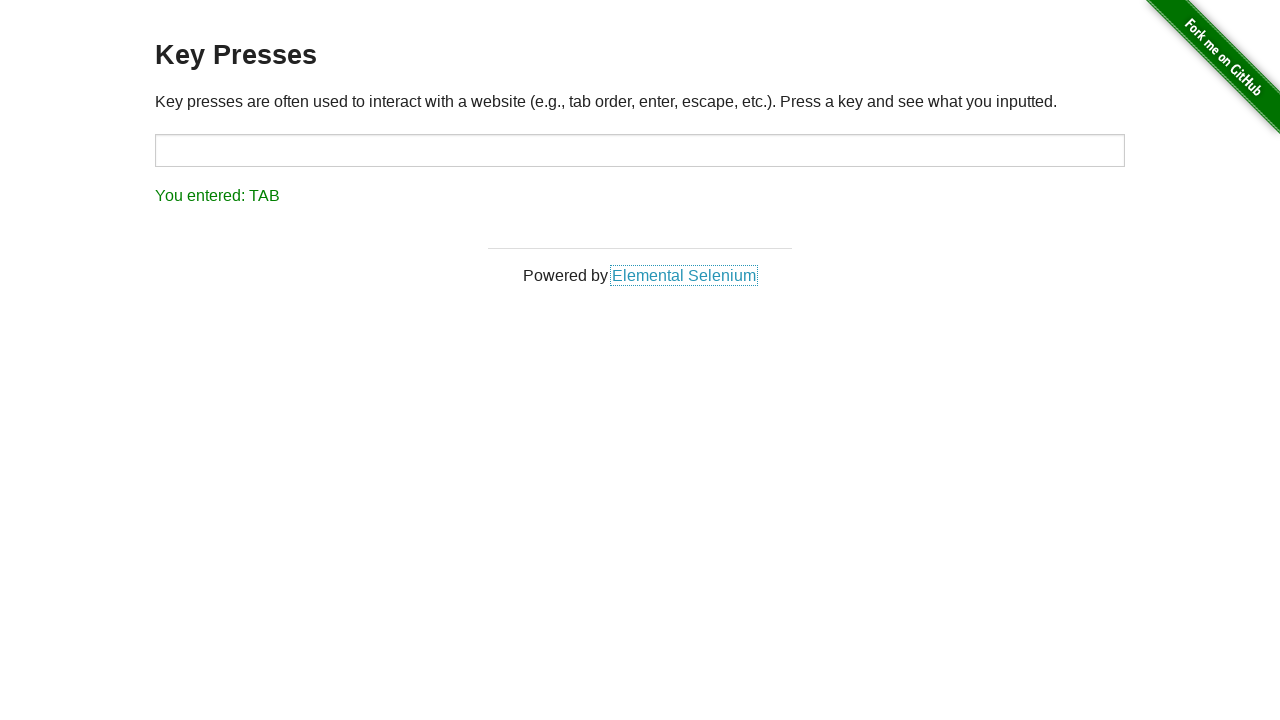